Tests JavaScript alert handling by clicking a button that triggers an alert, then accepting the alert dialog

Starting URL: http://www.tizag.com/javascriptT/javascriptalert.php

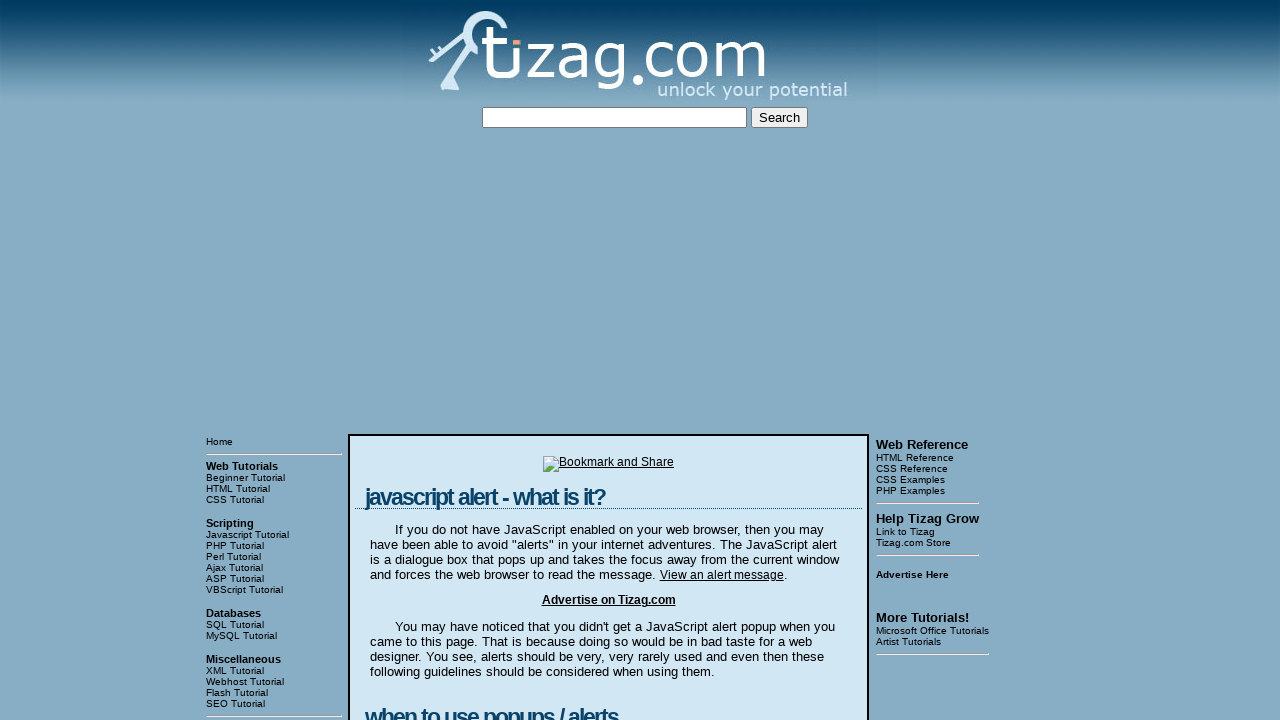

Clicked button to trigger JavaScript alert at (428, 361) on xpath=/html/body/table[3]/tbody/tr[1]/td[2]/table/tbody/tr/td/div[4]/form/input
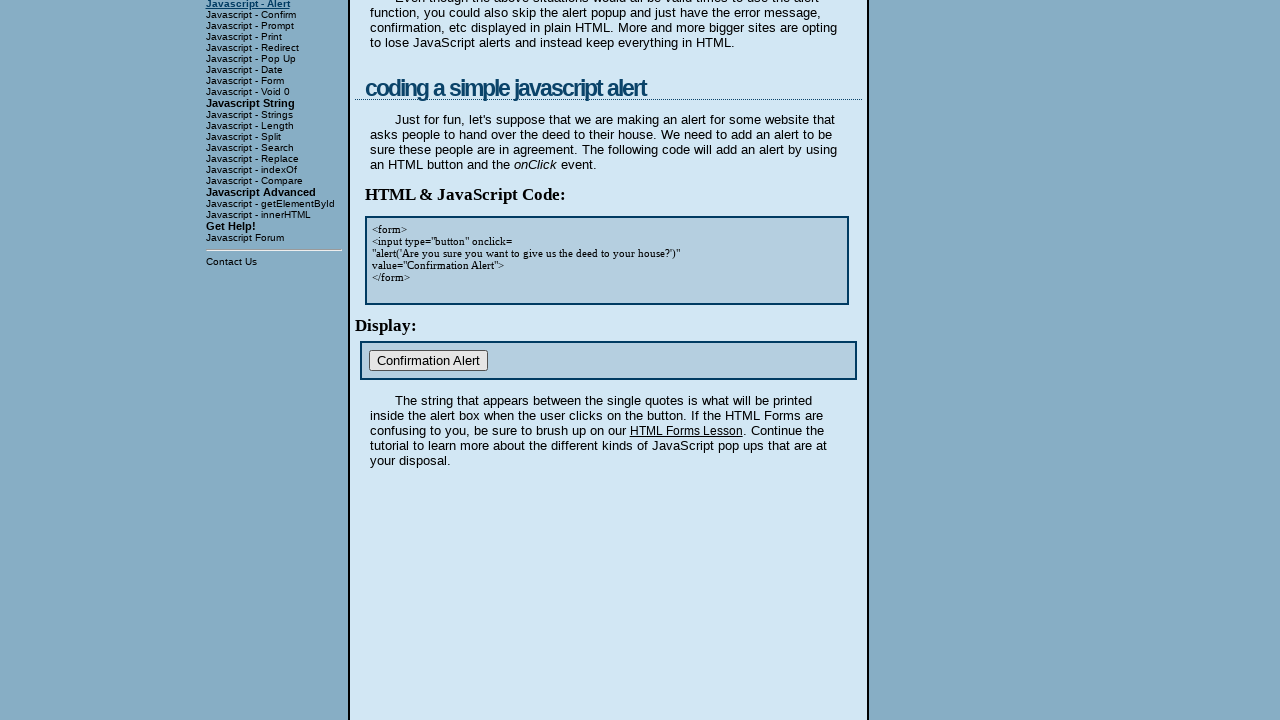

Set up dialog handler to accept alerts
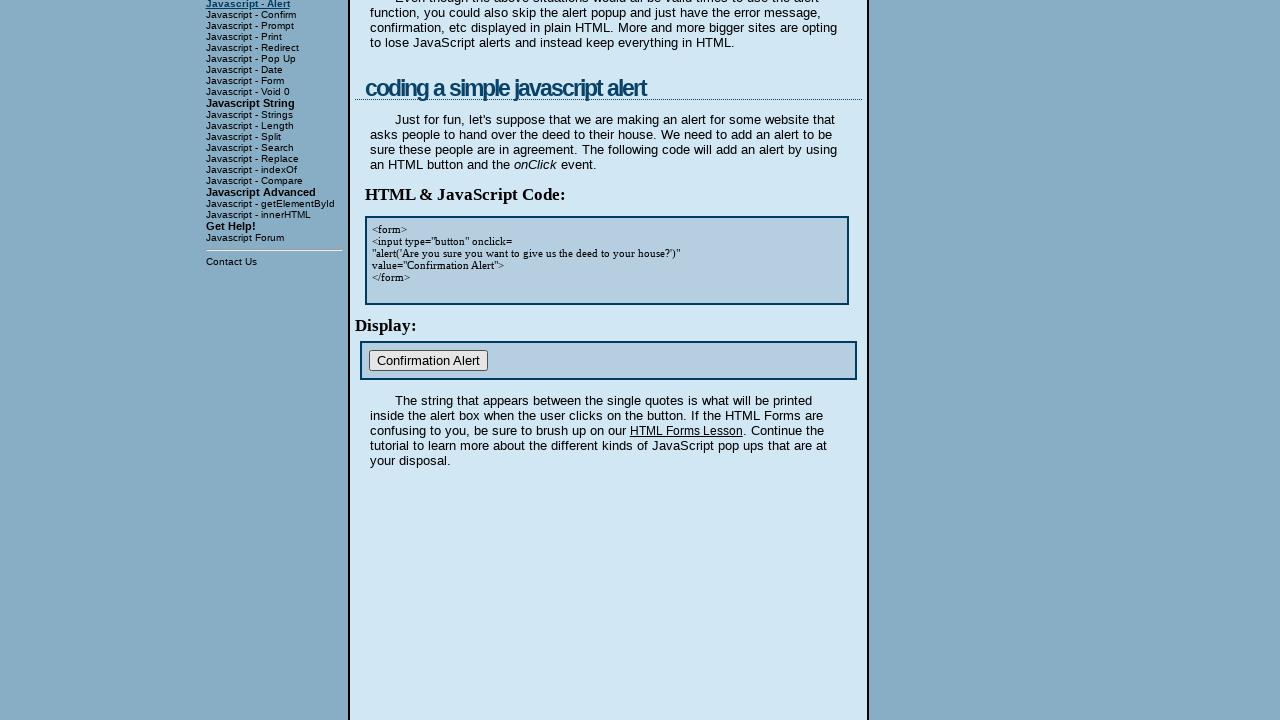

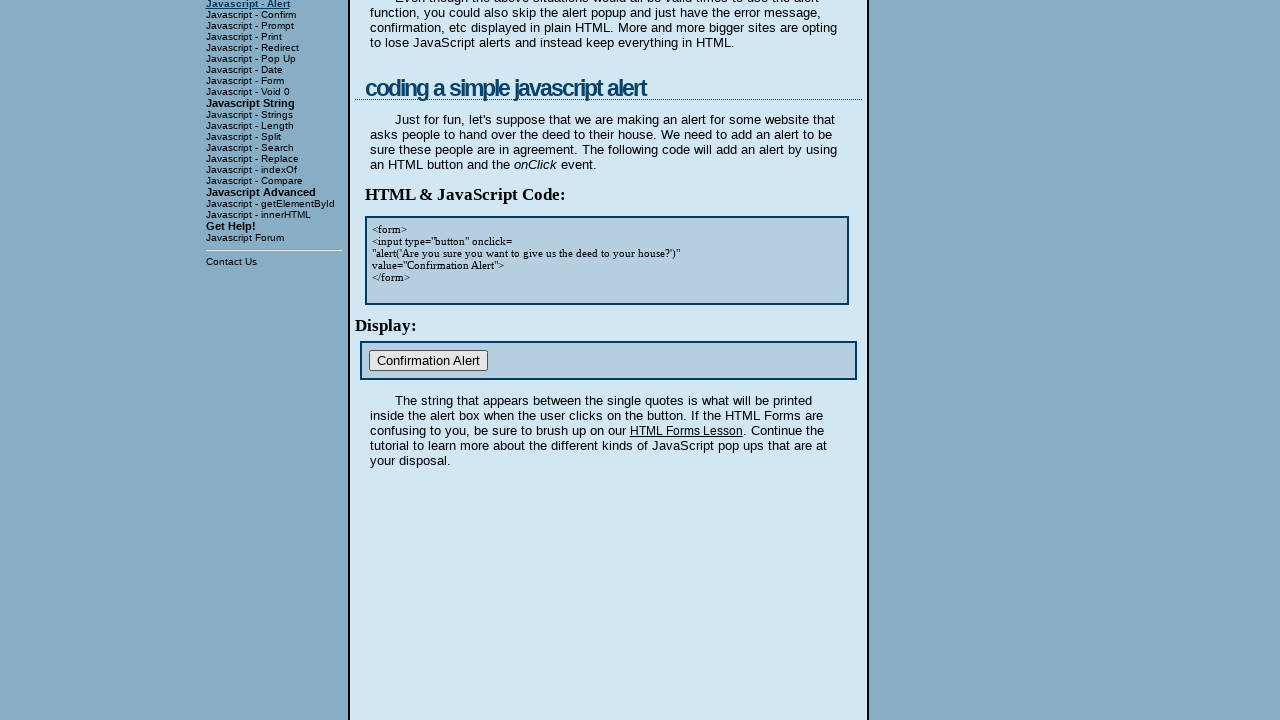